Tests browser navigation methods by navigating to Costco, then using back, forward, and refresh functions

Starting URL: https://www.costco.com/

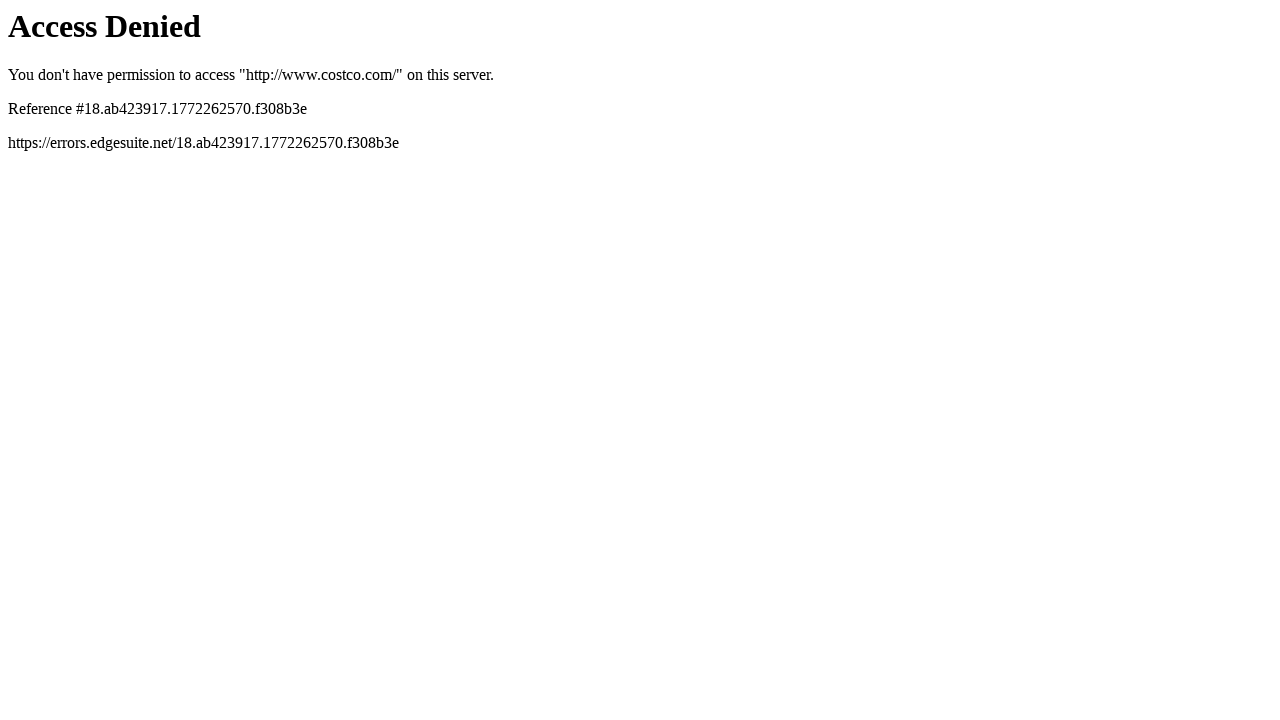

Navigated back using browser back button
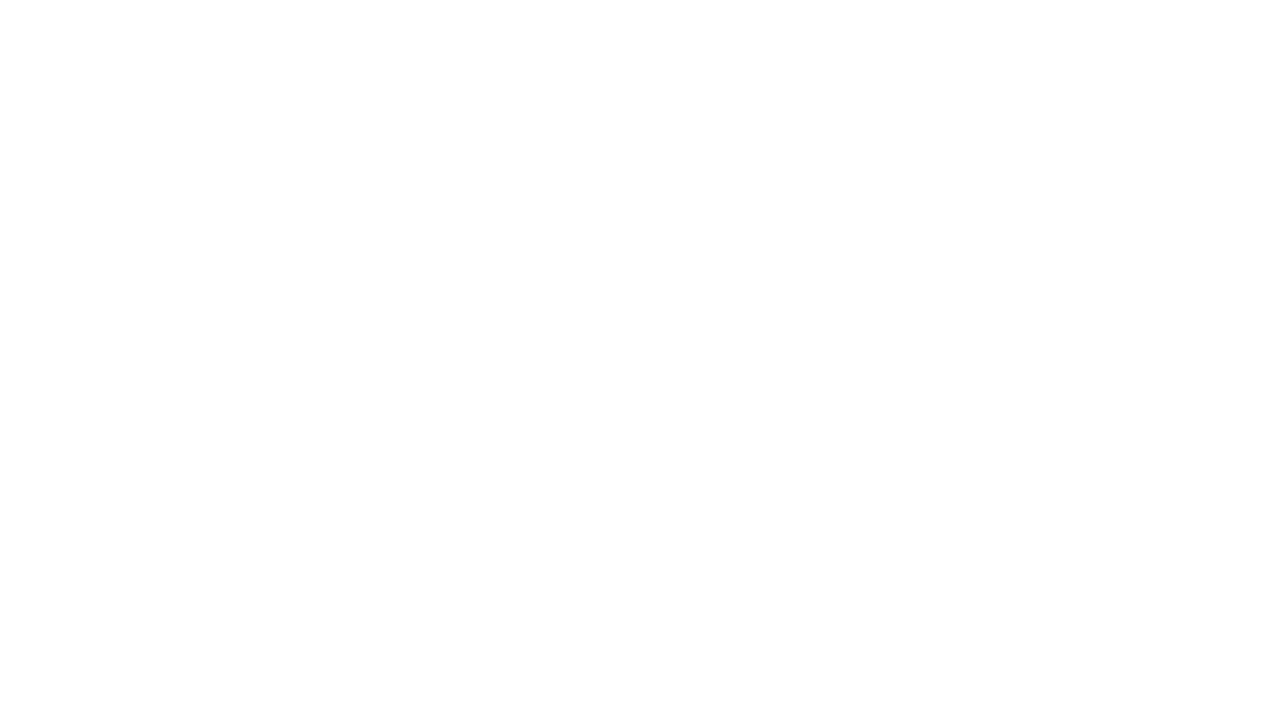

Navigated forward using browser forward button
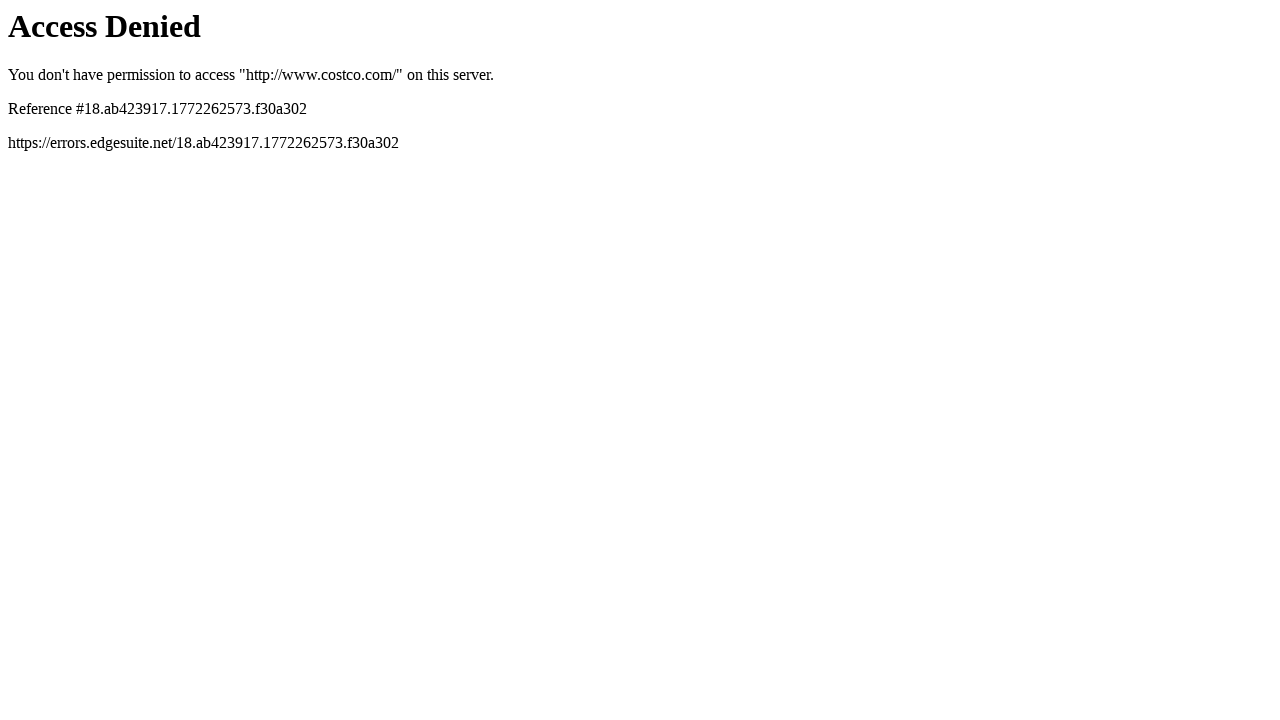

Refreshed the current page
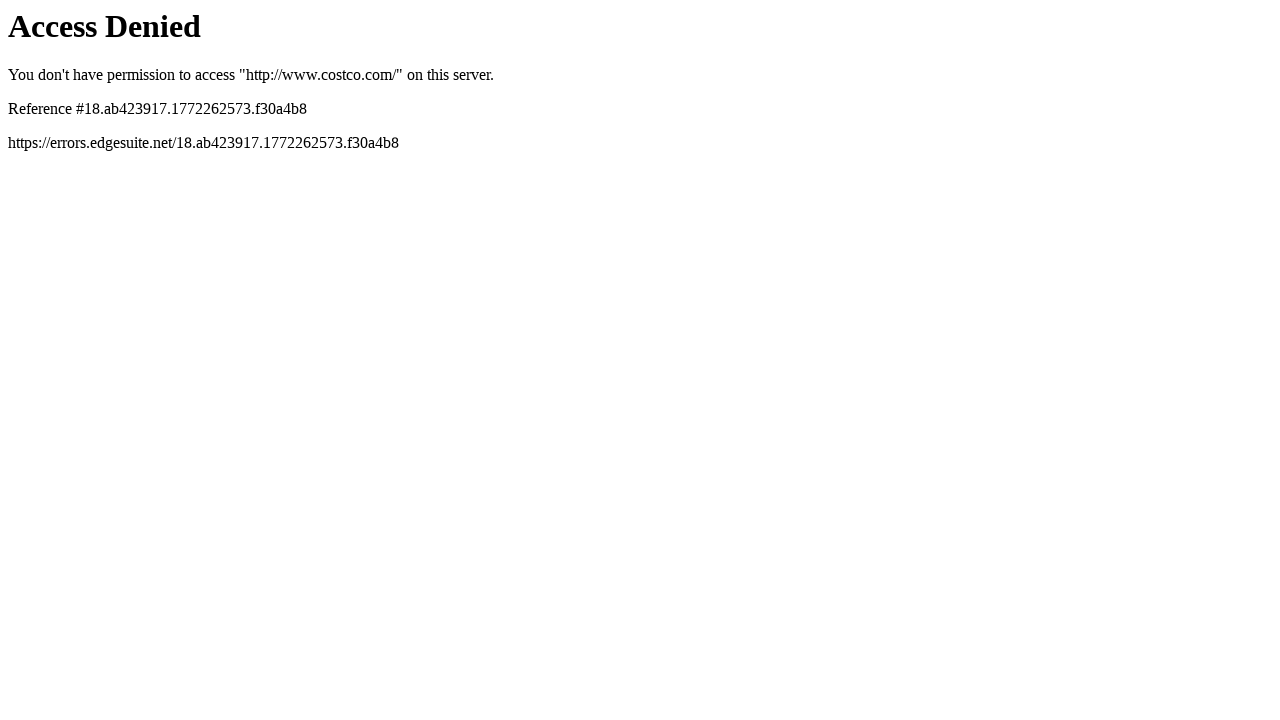

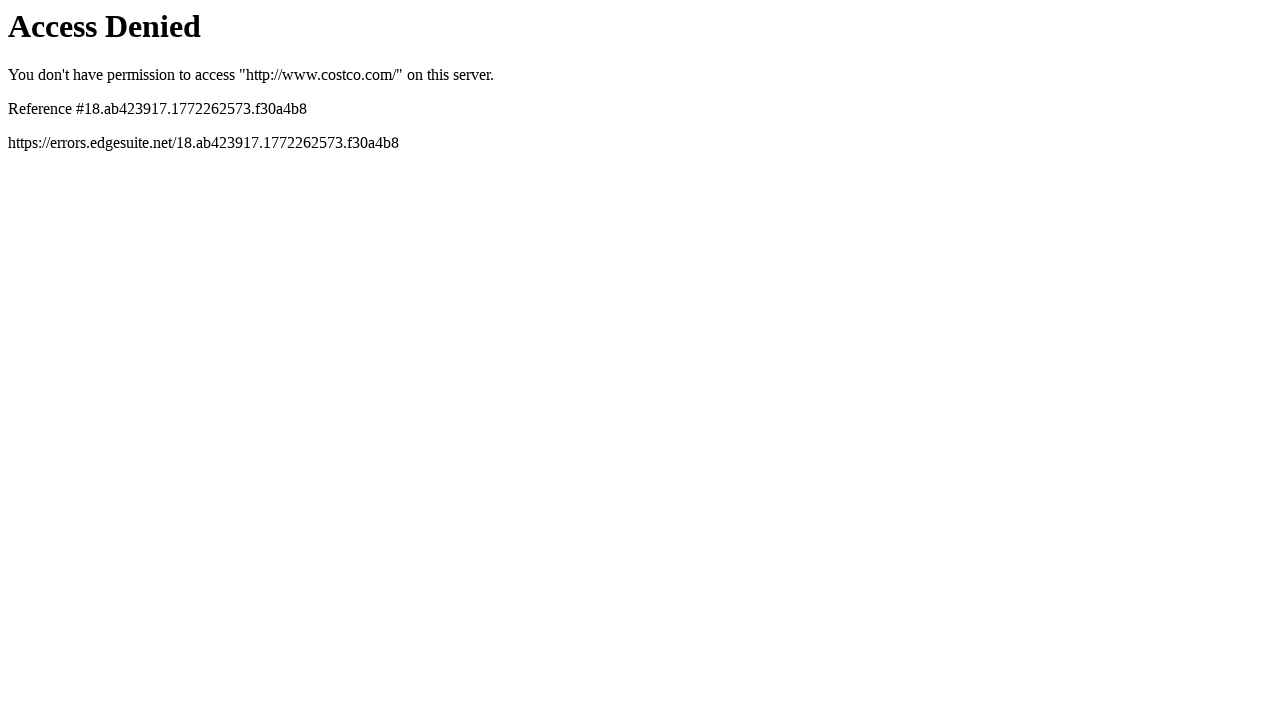